Tests multi-page navigation by opening multiple pages in the same context and navigating each to Google Translate.

Starting URL: https://translate.google.co.in/

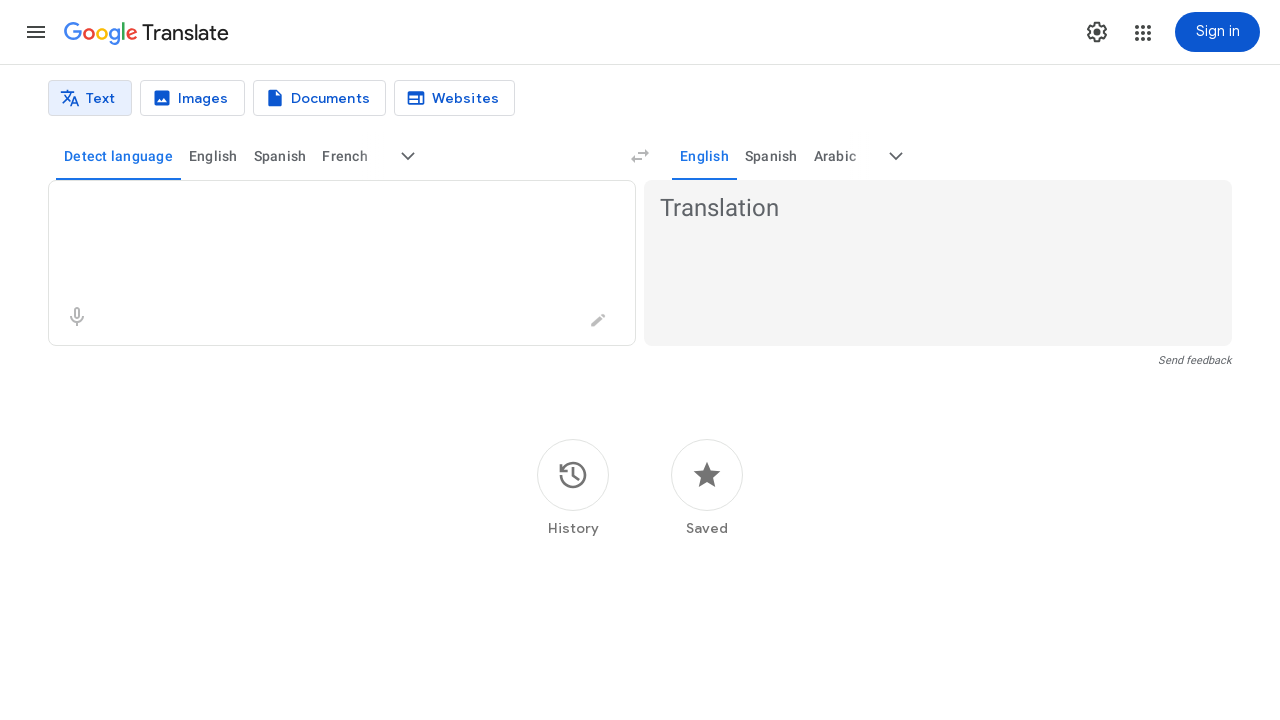

Created a new page in the same context
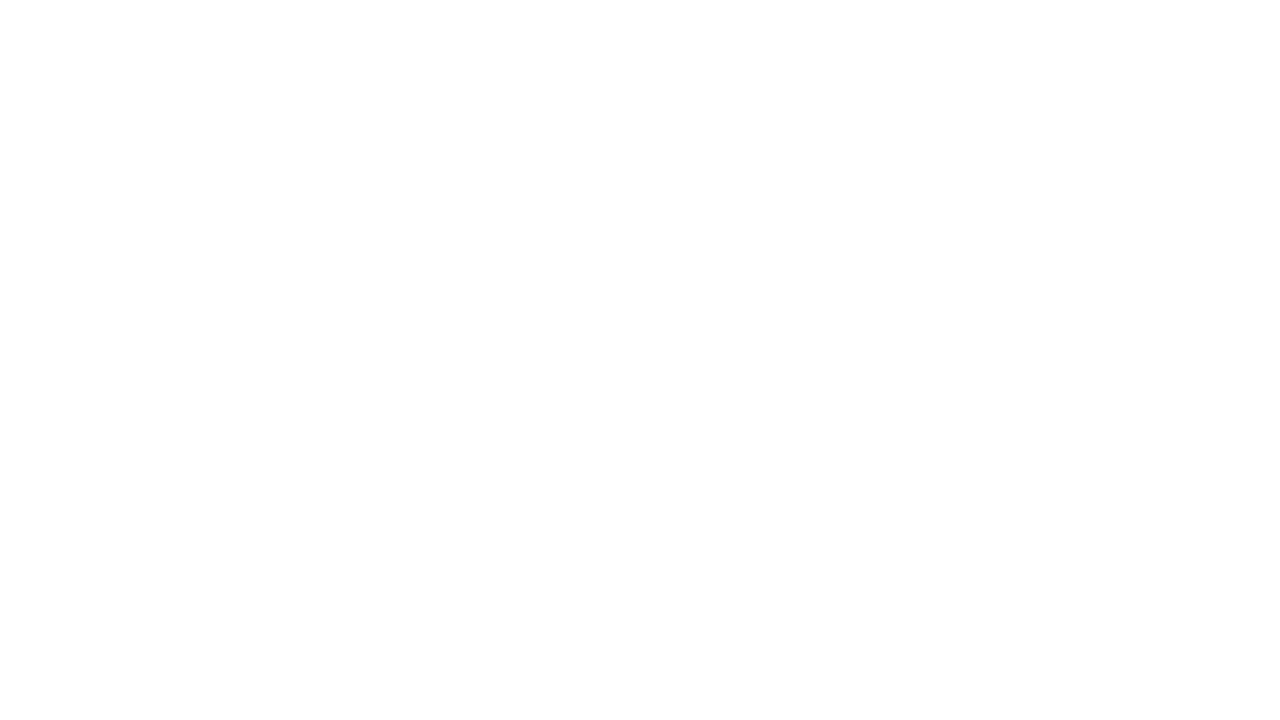

Navigated second page to Google Translate (https://translate.google.co.in/)
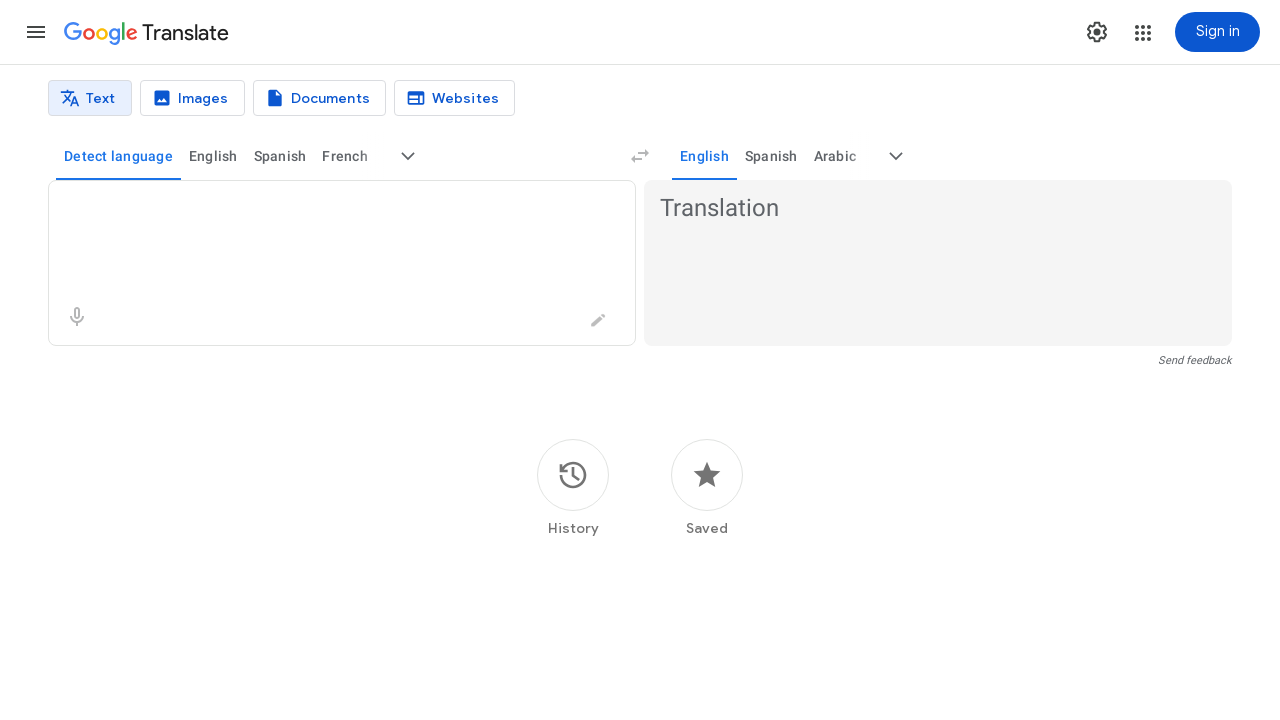

Waited 2 seconds for pages to load
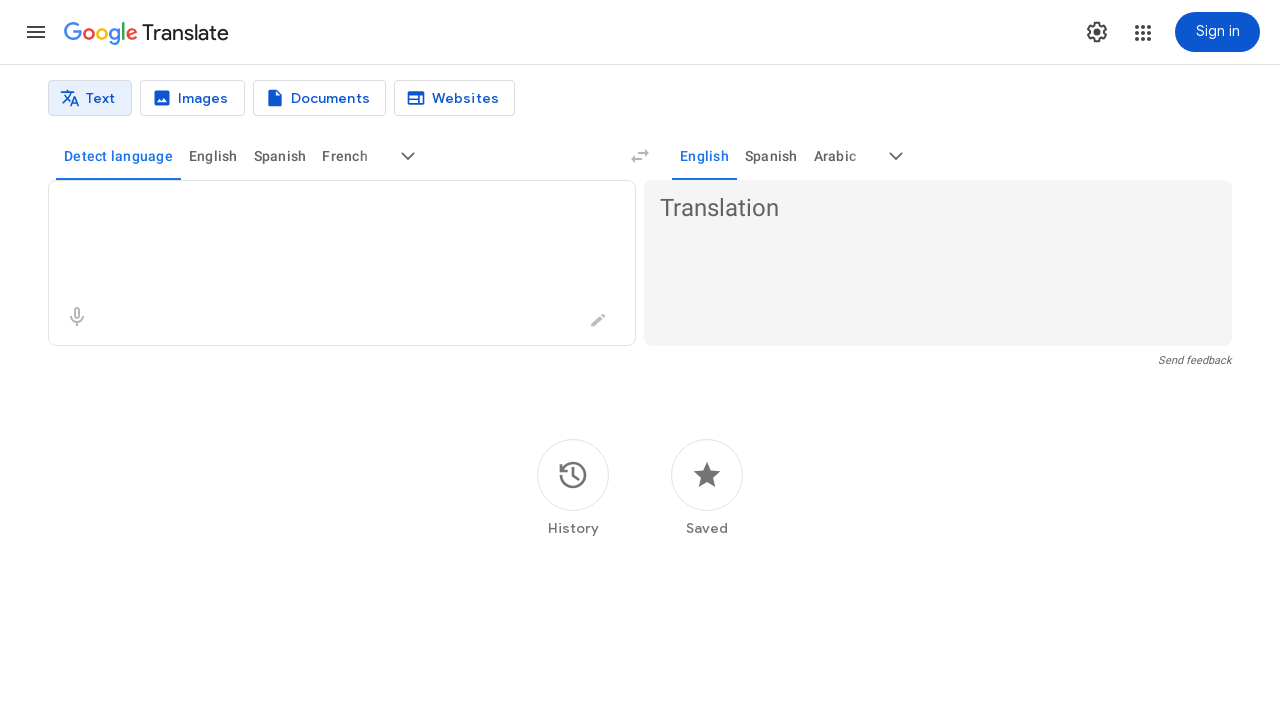

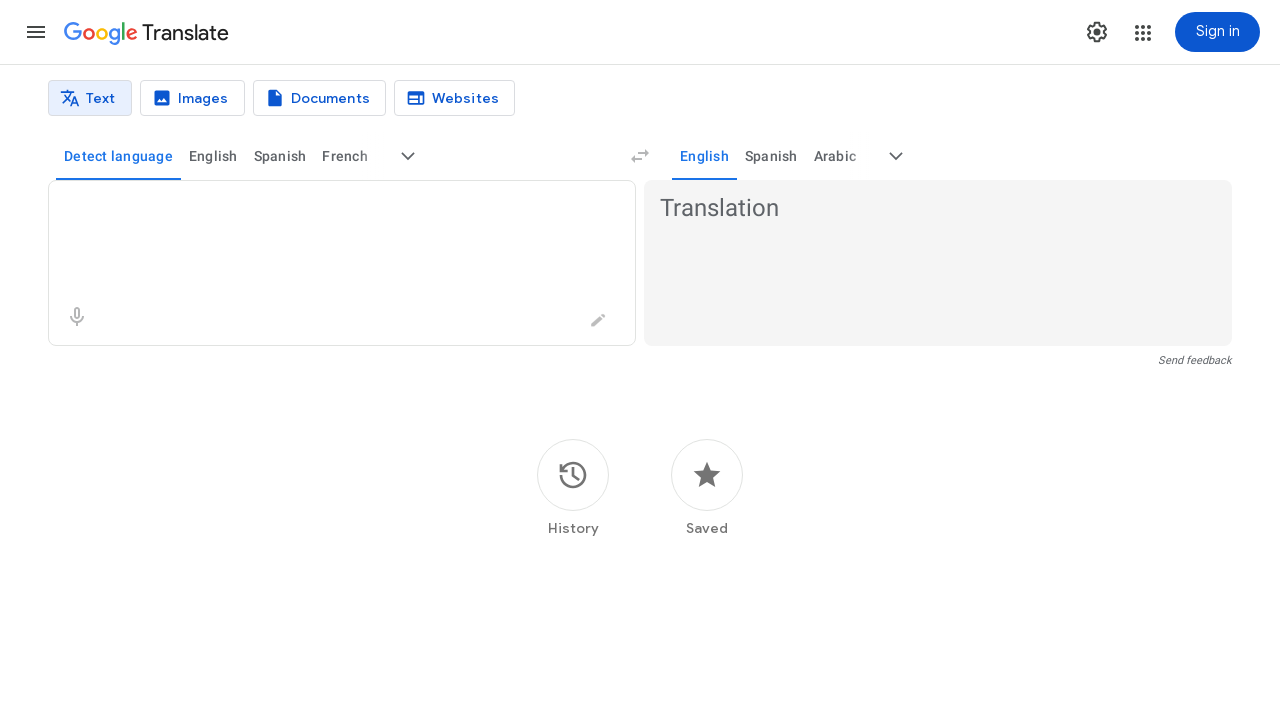